Tests product search functionality by entering a search query and pressing Enter to submit

Starting URL: https://www.hepsiburada.com/

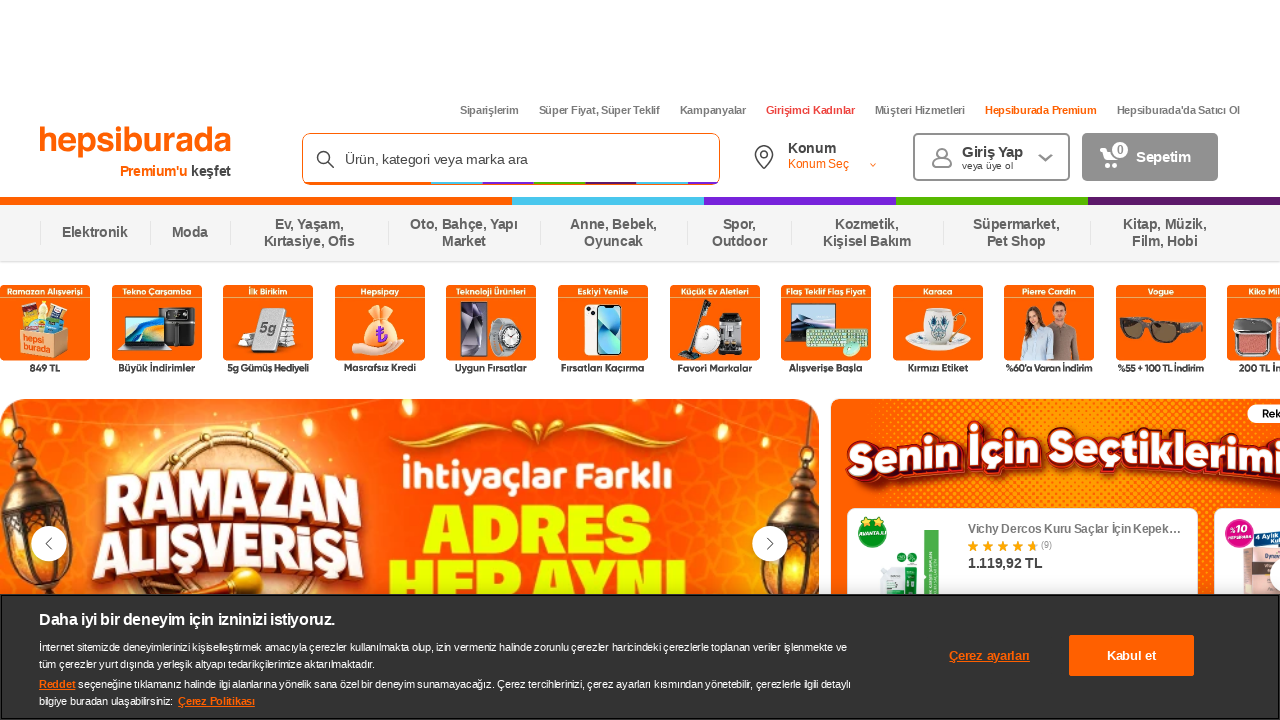

Filled search box with 'araba' query on input[type='search']
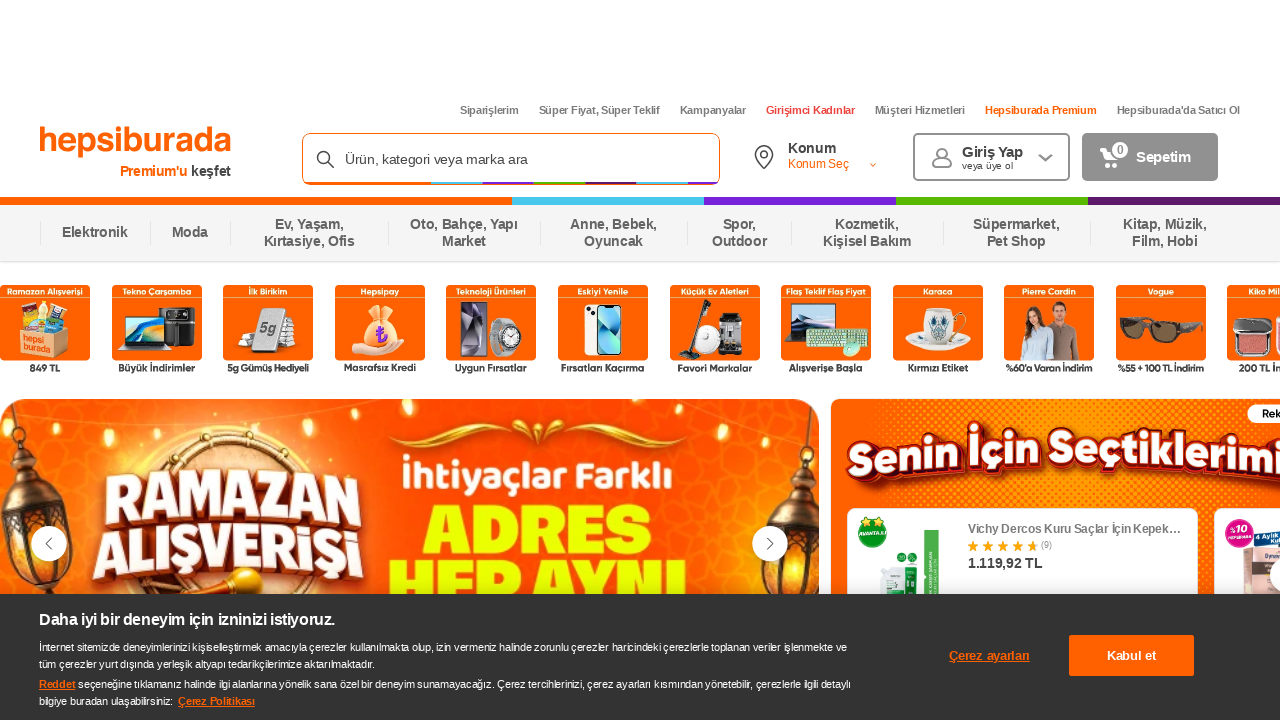

Pressed Enter to submit search query on input[type='search']
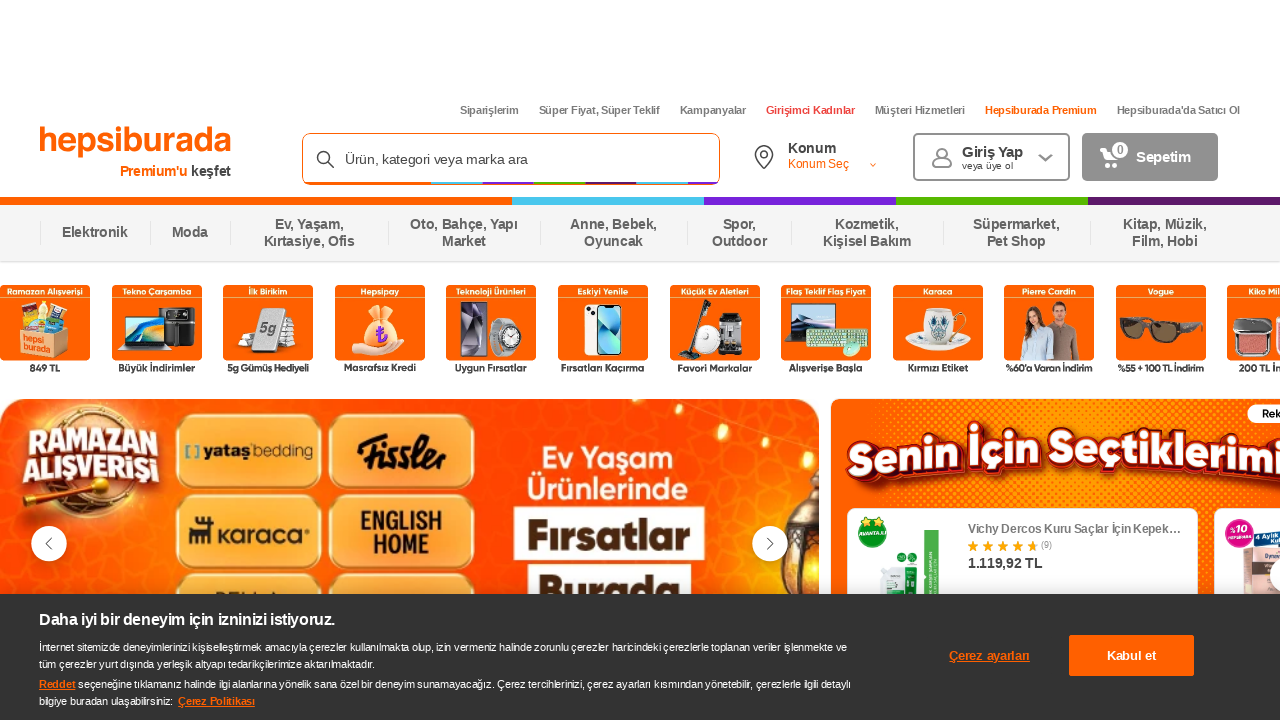

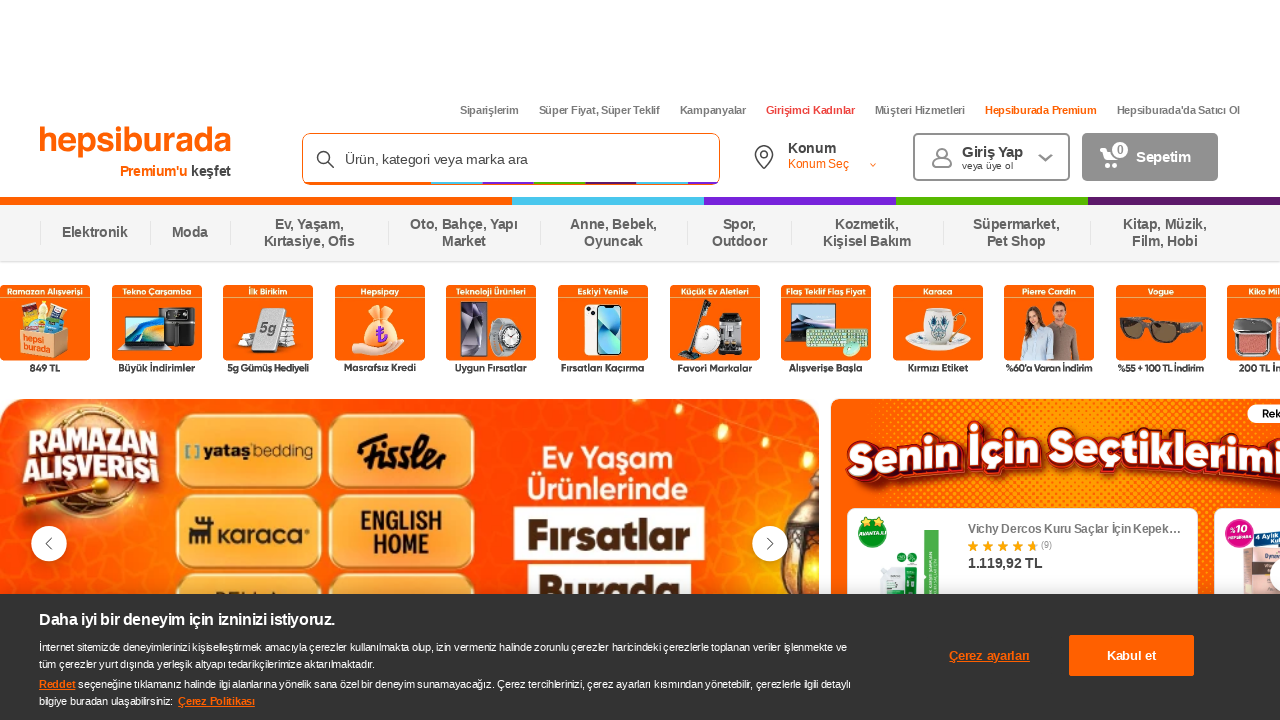